Creates an animated effect by continuously resizing the window and then moving it around the screen in a bouncing pattern

Starting URL: http://www.compendiumdev.co.uk/selenium/bounce.html

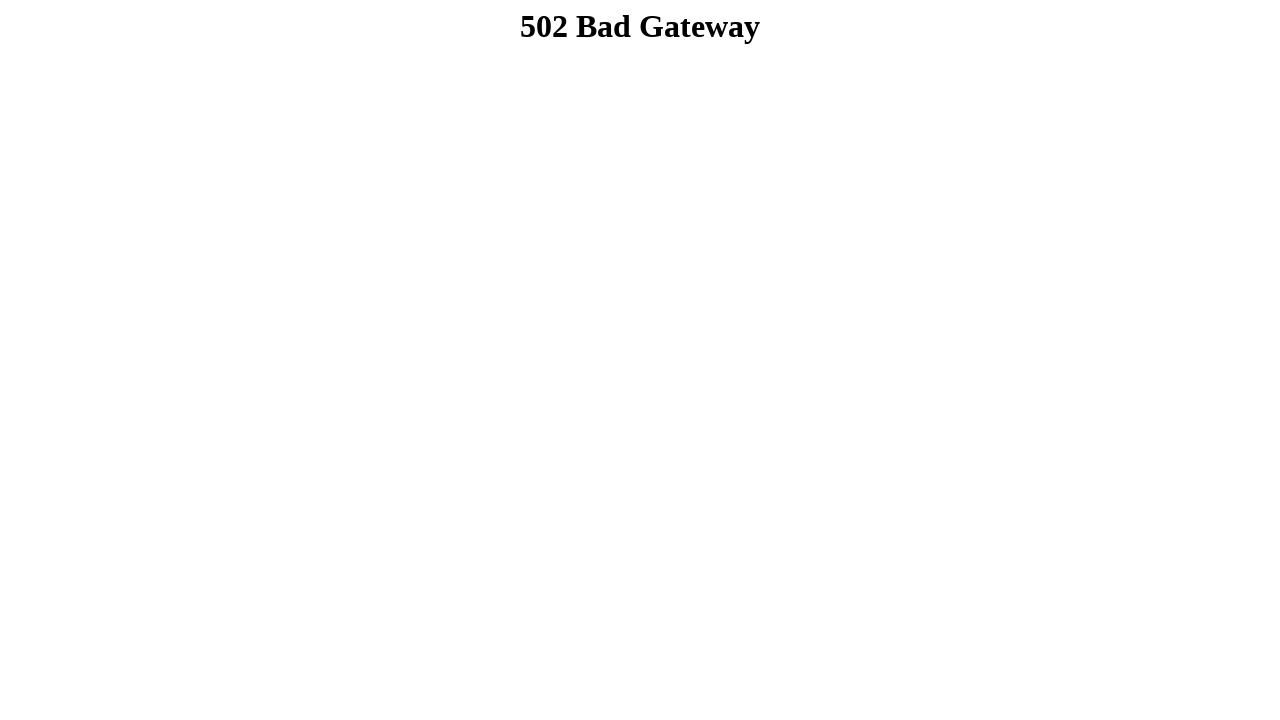

Set viewport to 1920x1080 (maximized)
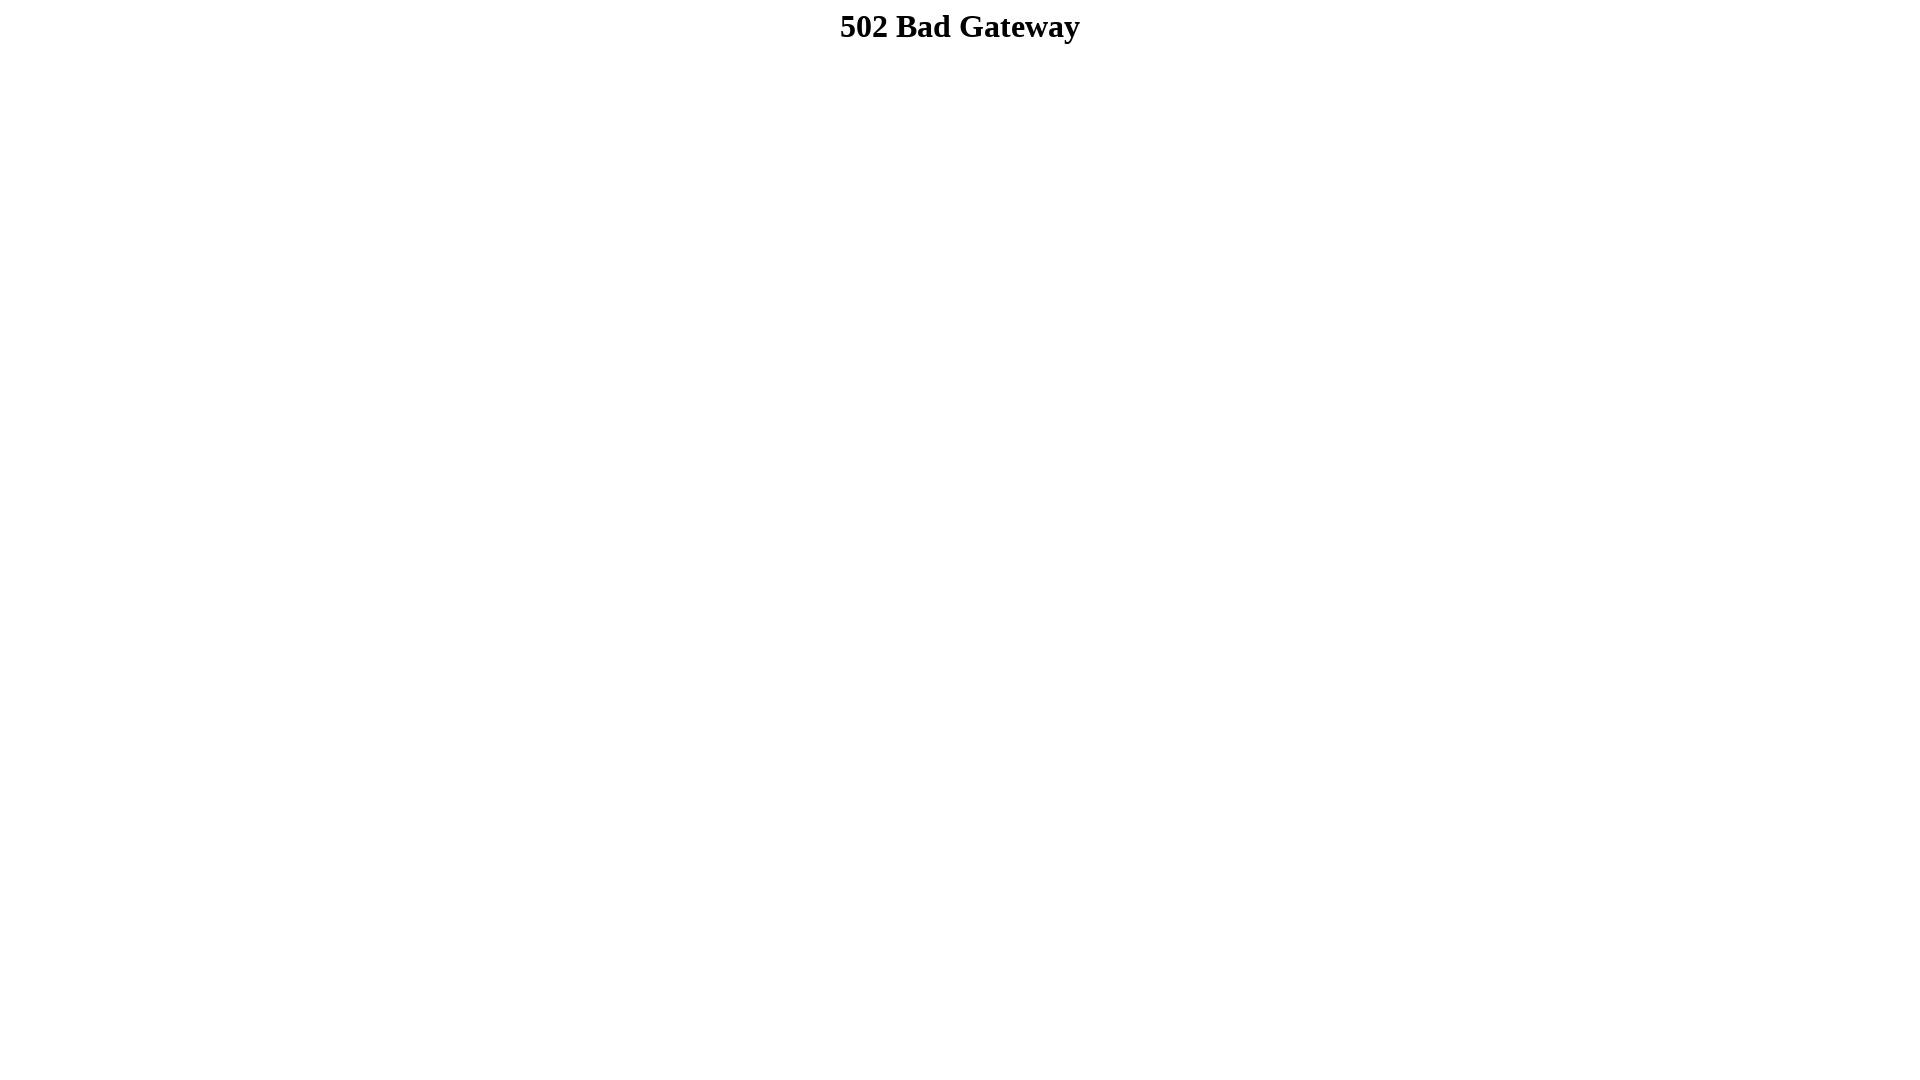

Resized viewport to 1870x1030 (shrinking animation)
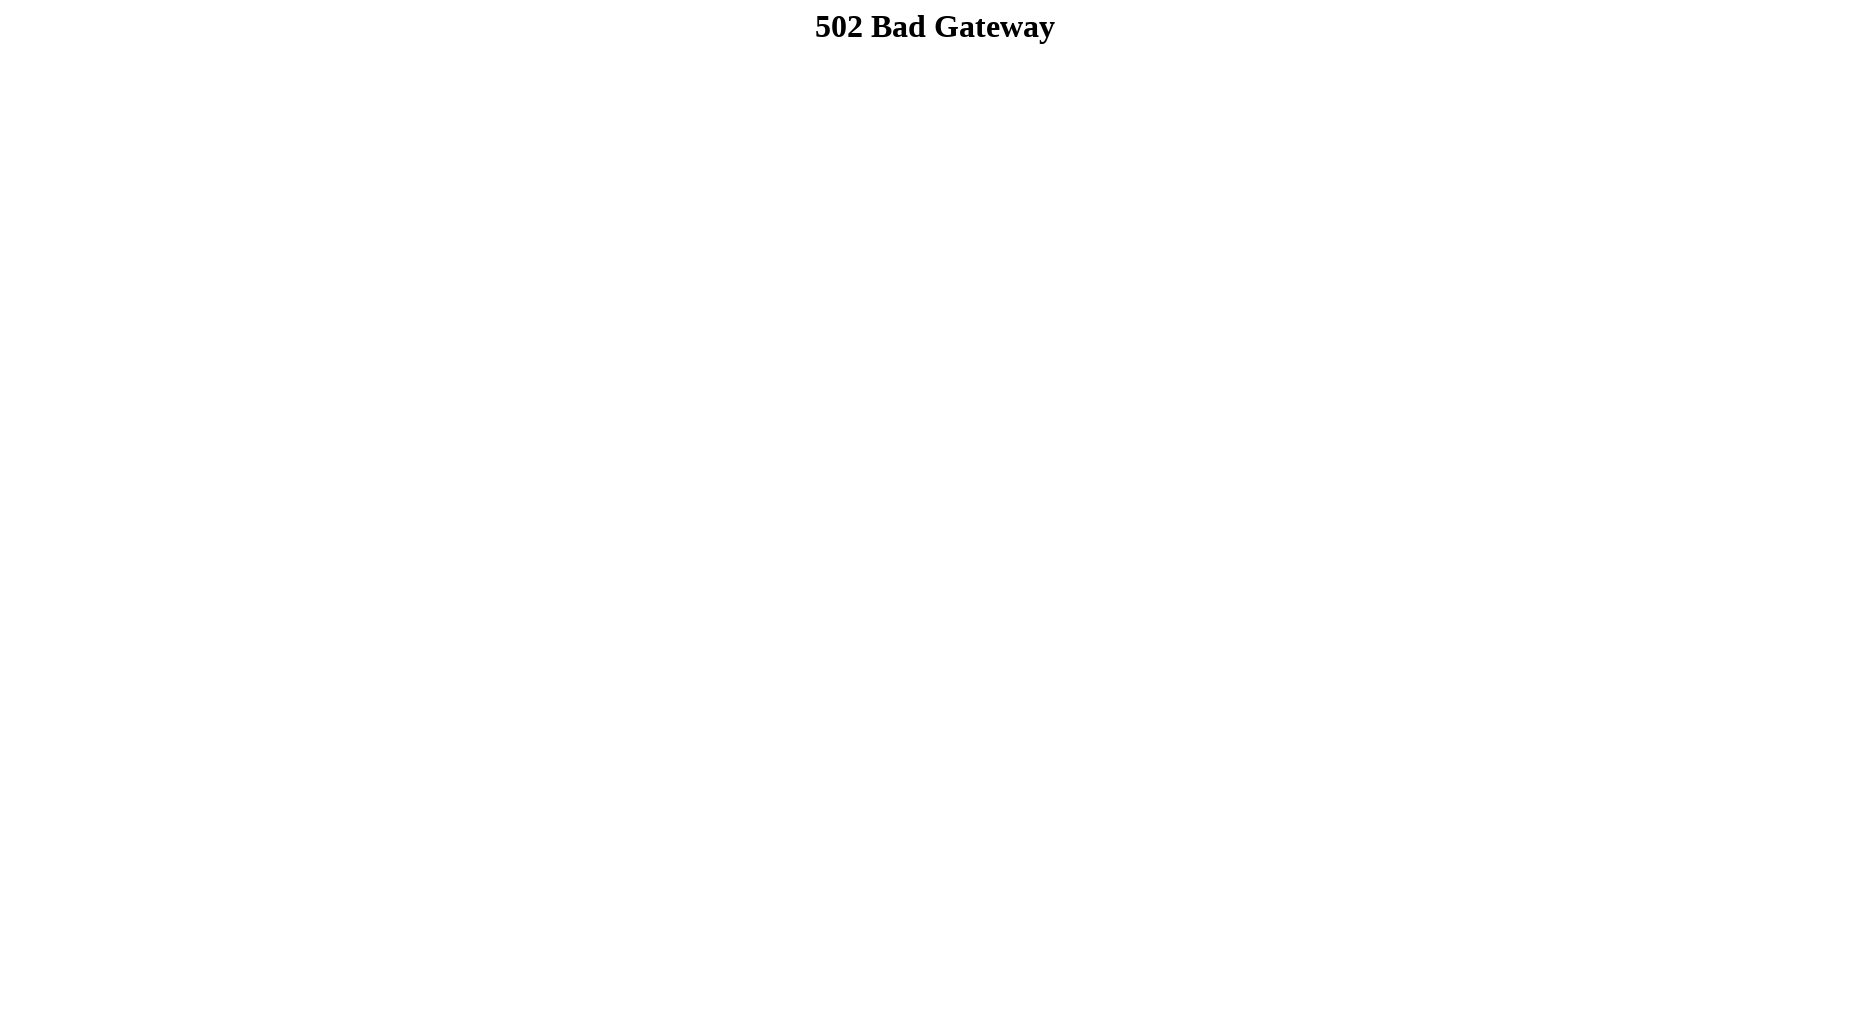

Resized viewport to 1820x980 (shrinking animation)
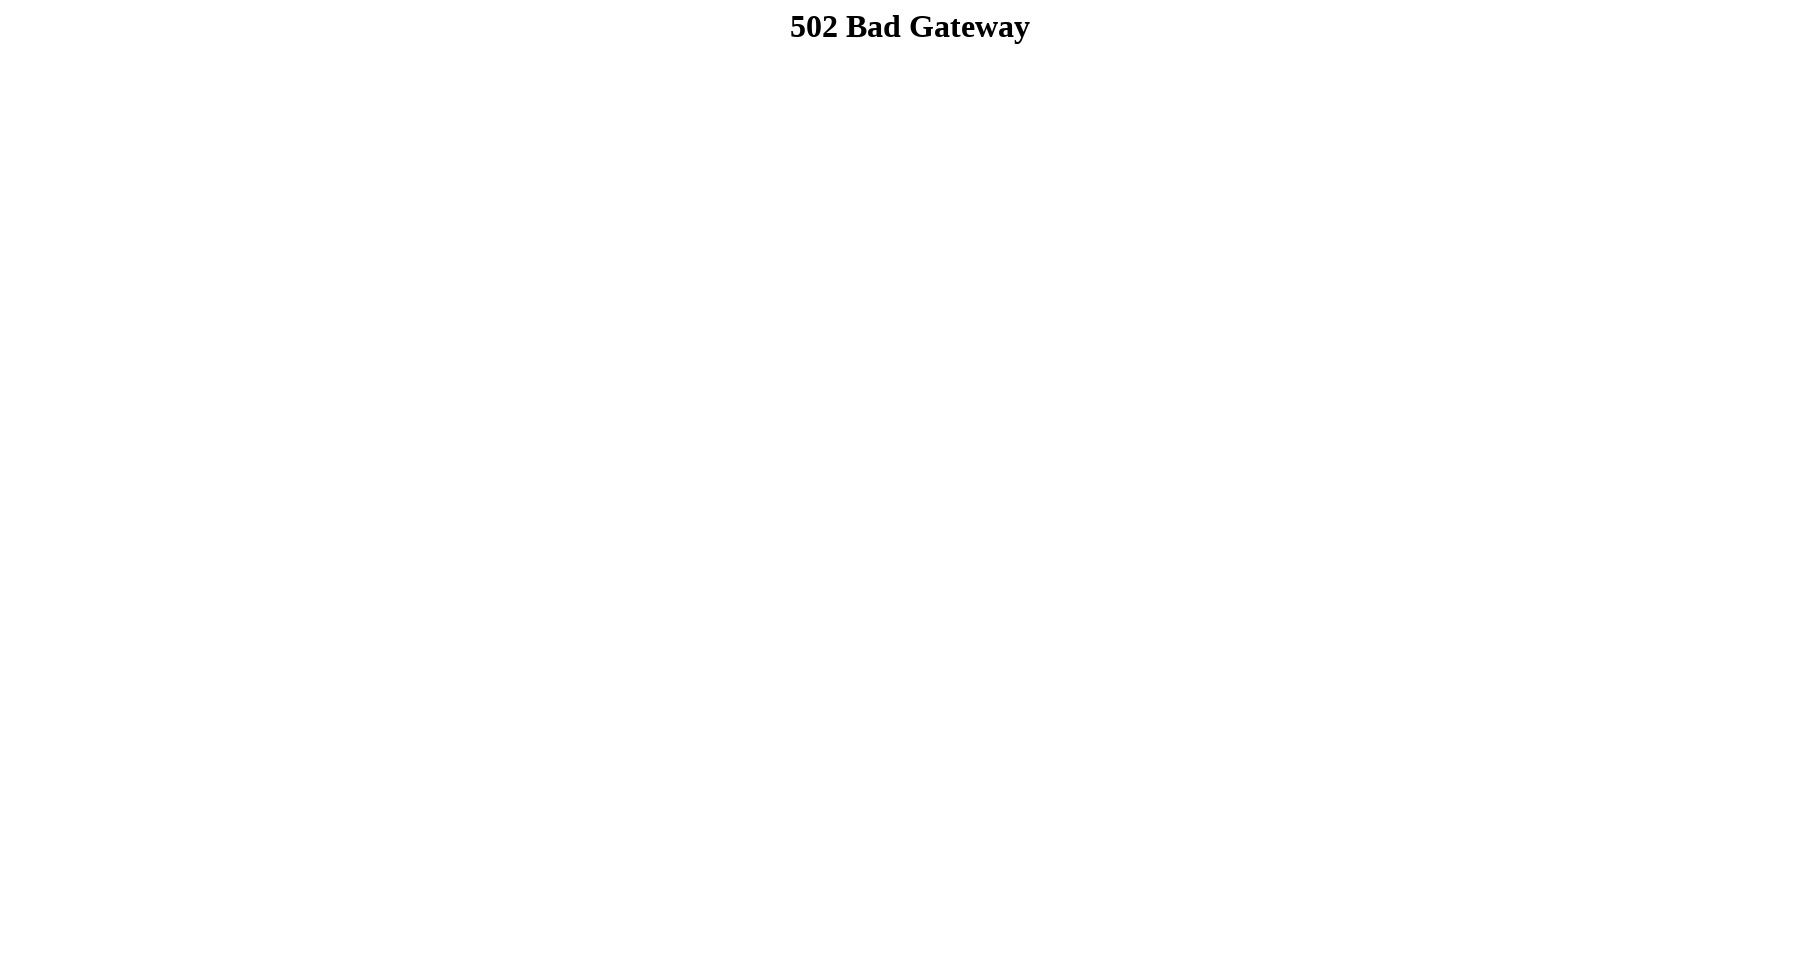

Resized viewport to 1770x930 (shrinking animation)
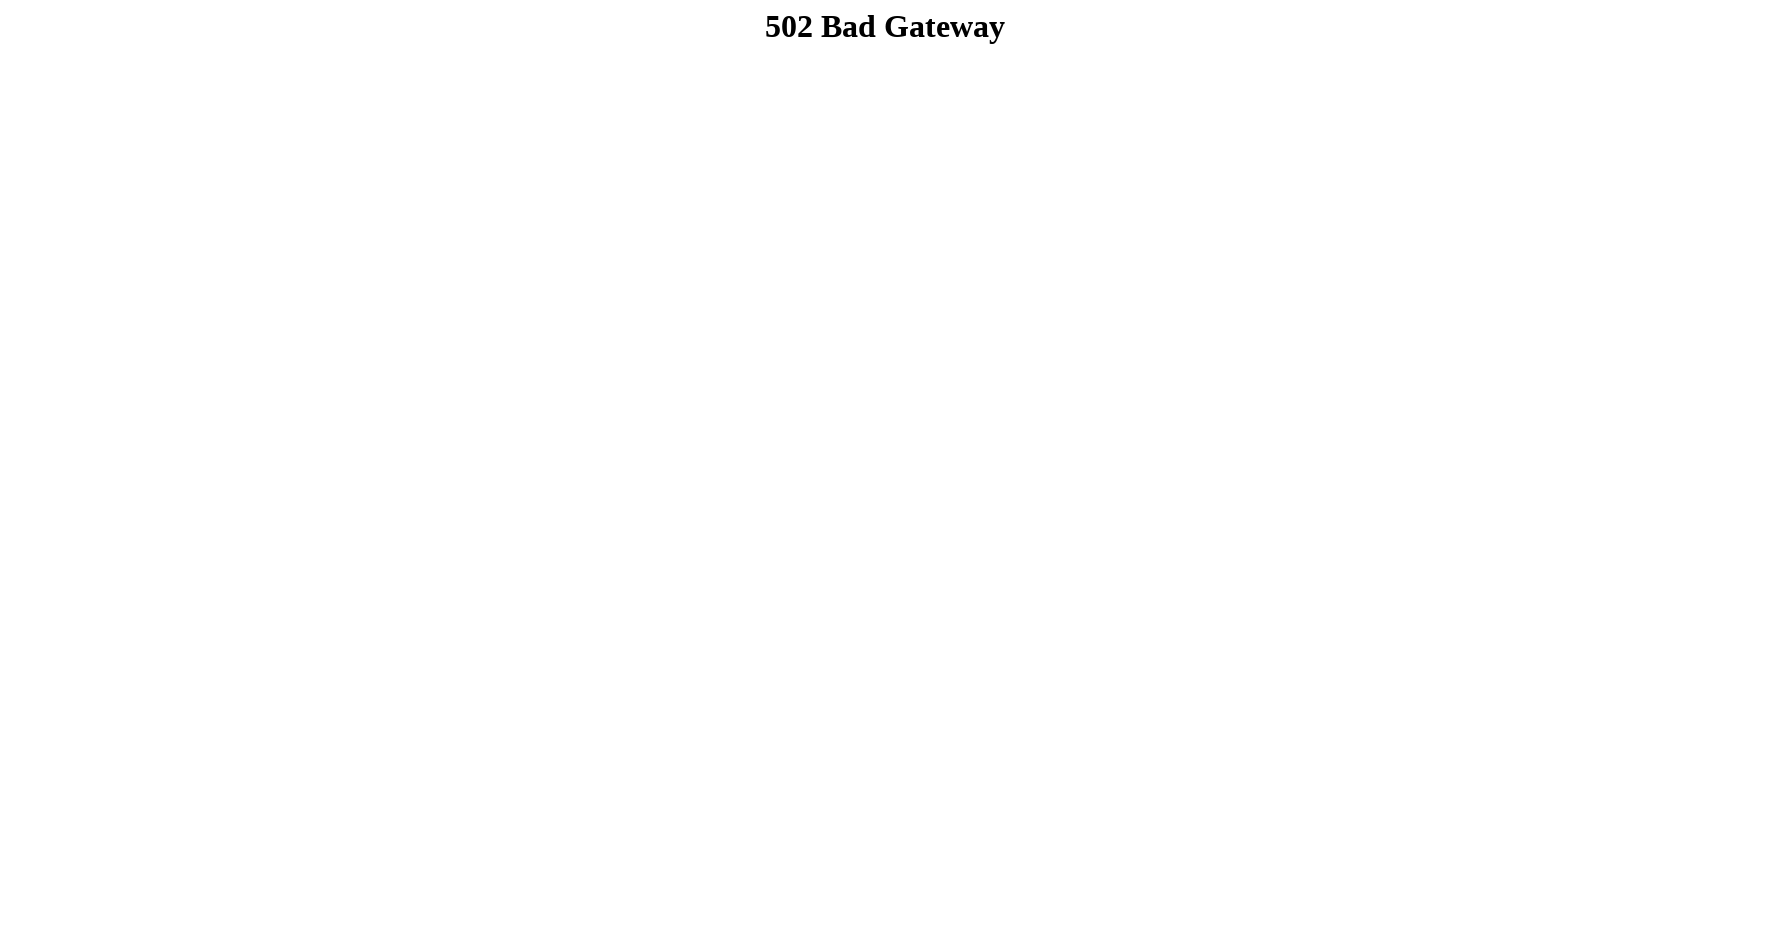

Resized viewport to 1720x880 (shrinking animation)
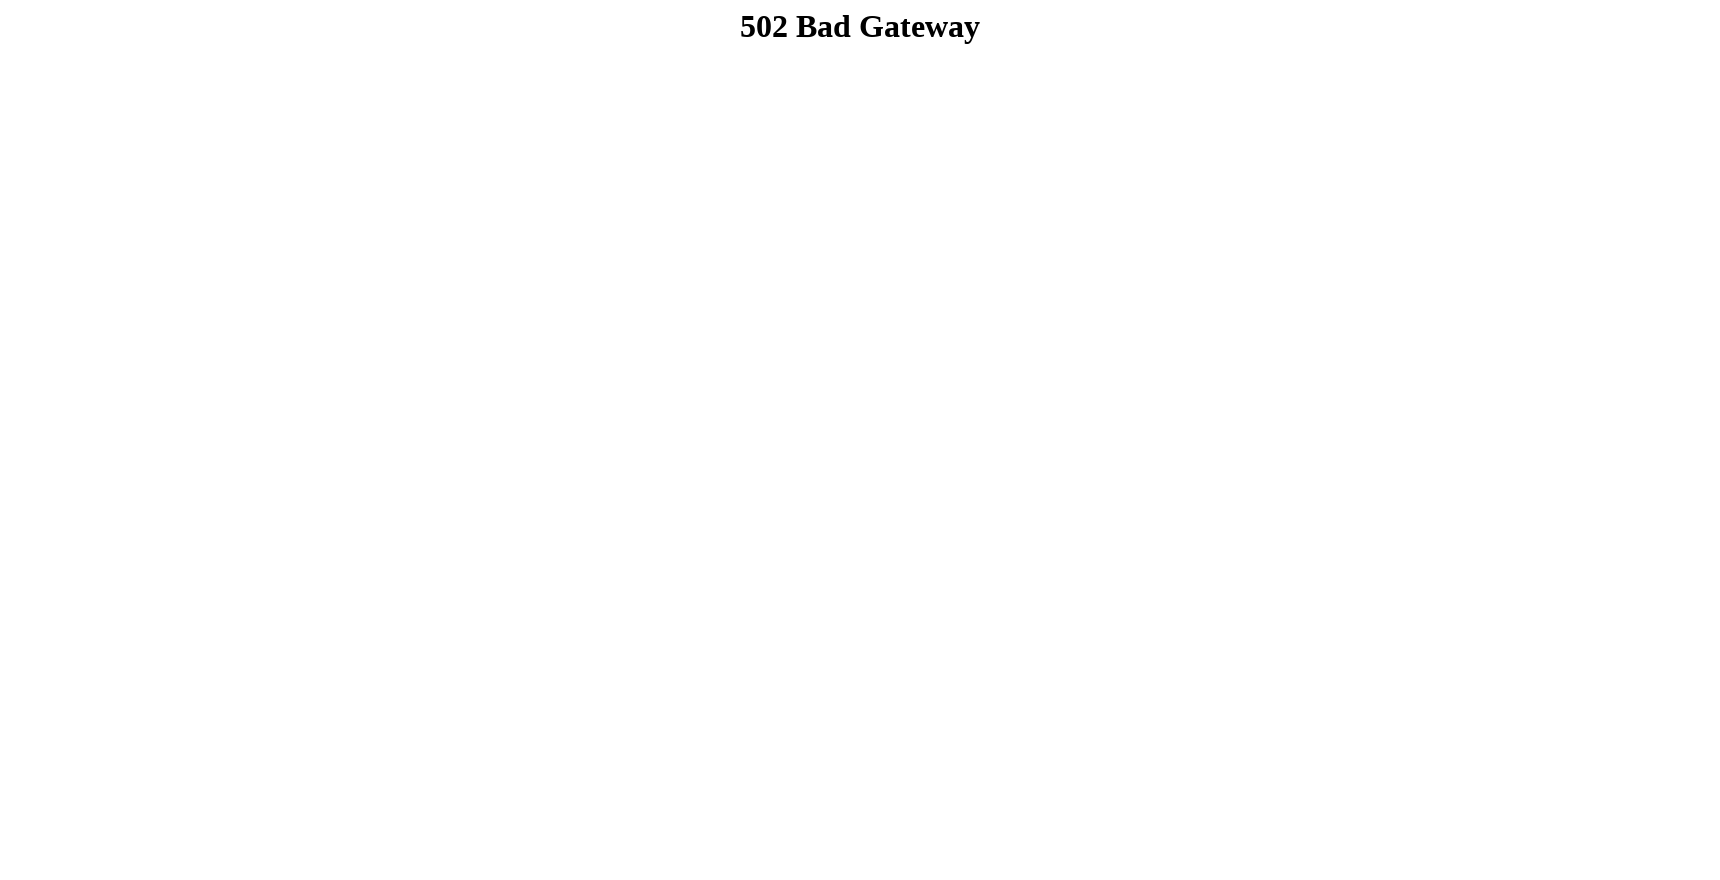

Resized viewport to 1670x830 (shrinking animation)
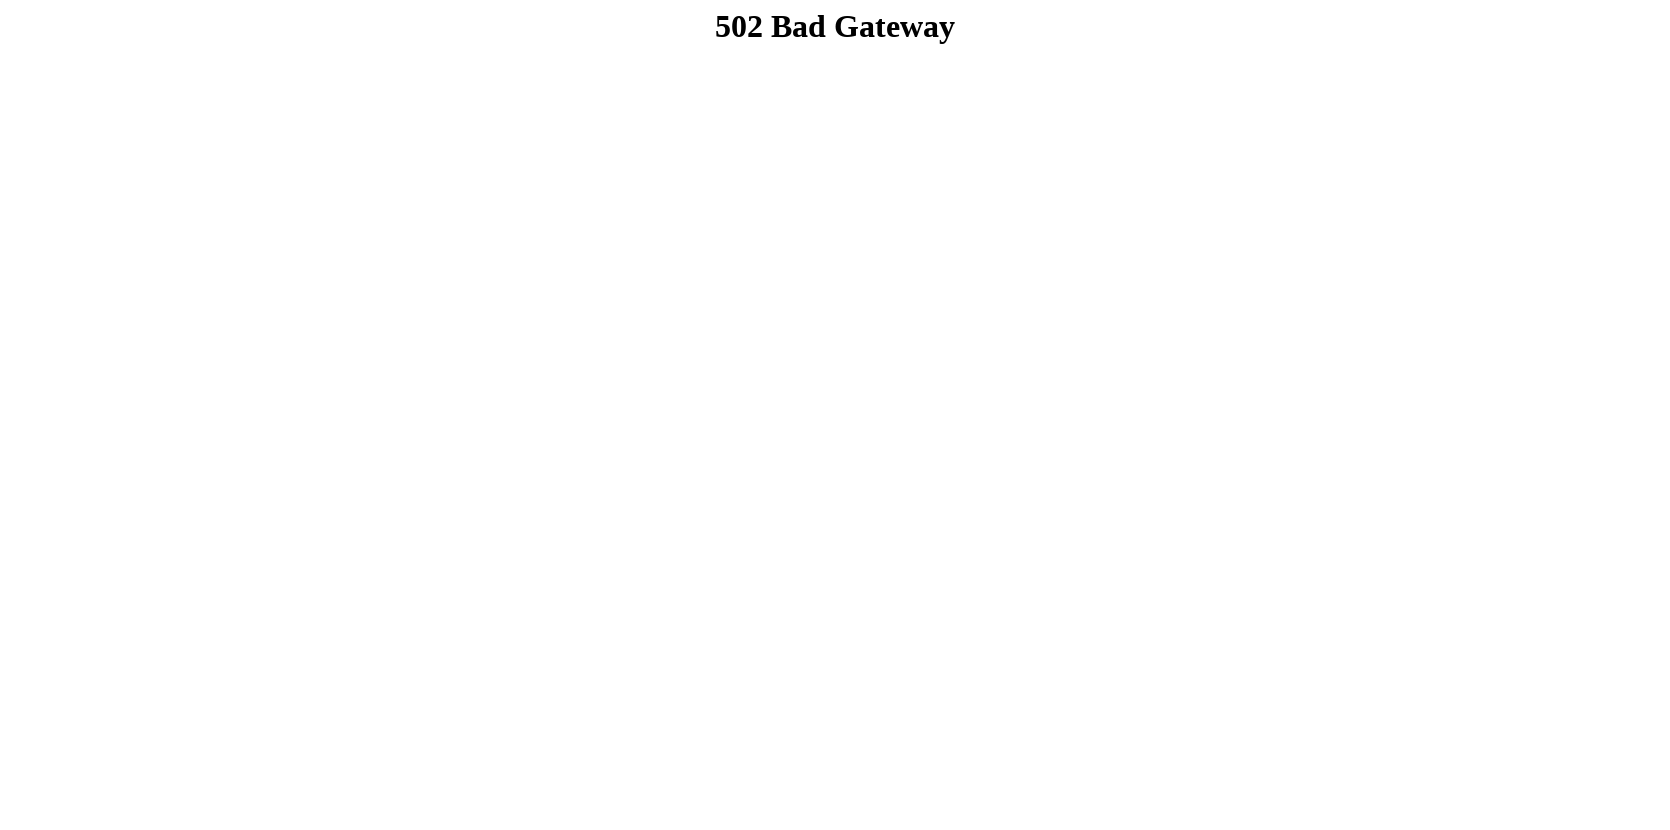

Resized viewport to 1620x780 (shrinking animation)
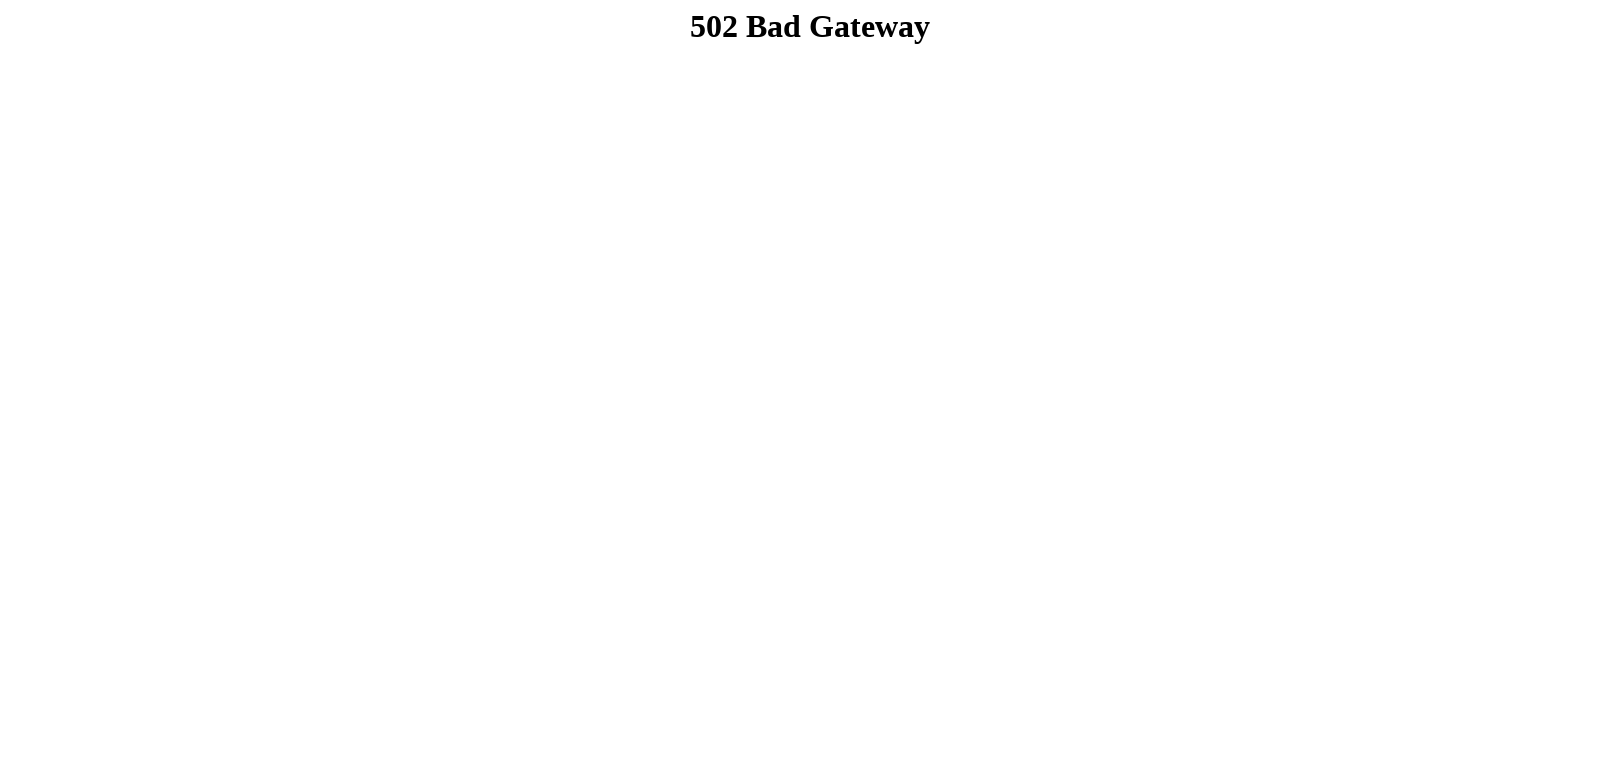

Resized viewport to 1570x730 (shrinking animation)
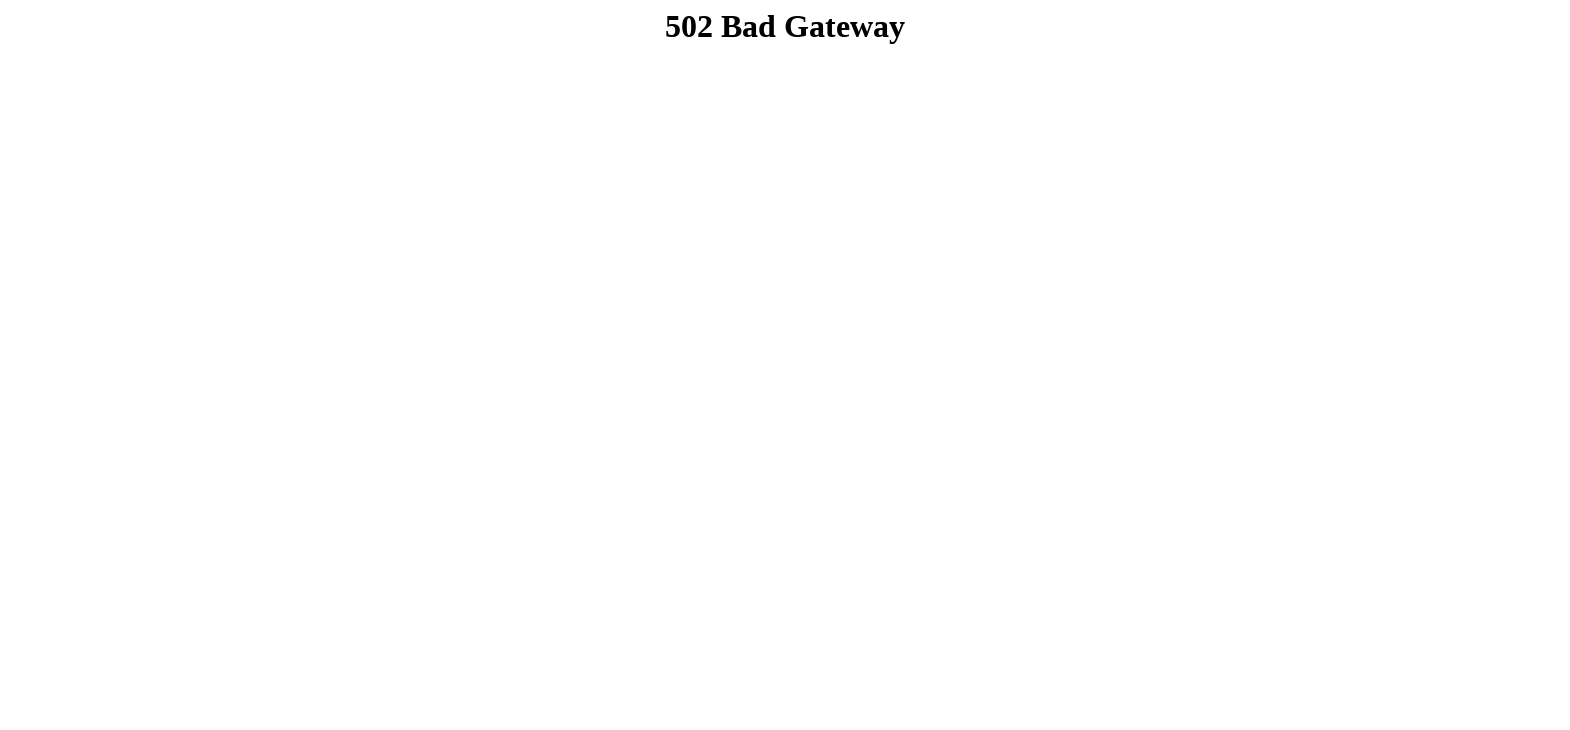

Resized viewport to 1520x680 (shrinking animation)
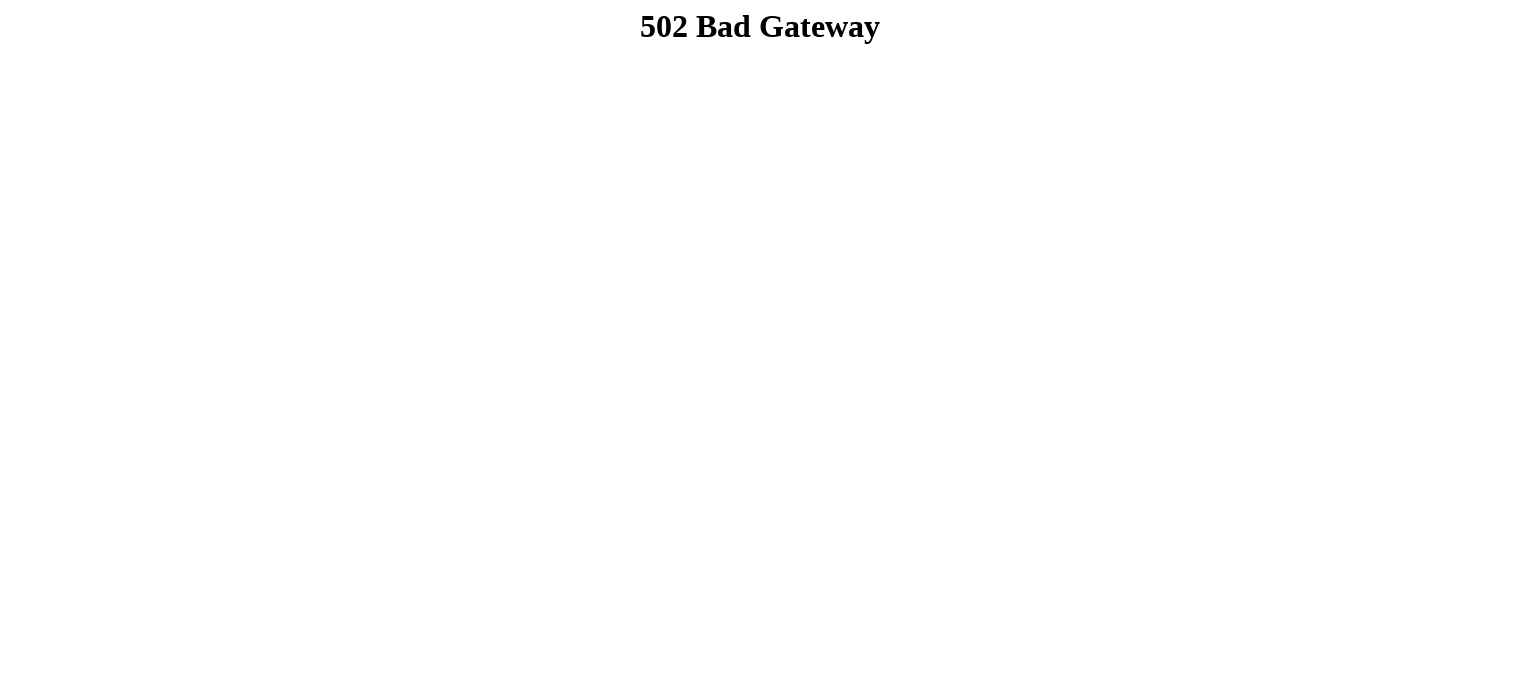

Resized viewport to 1470x630 (shrinking animation)
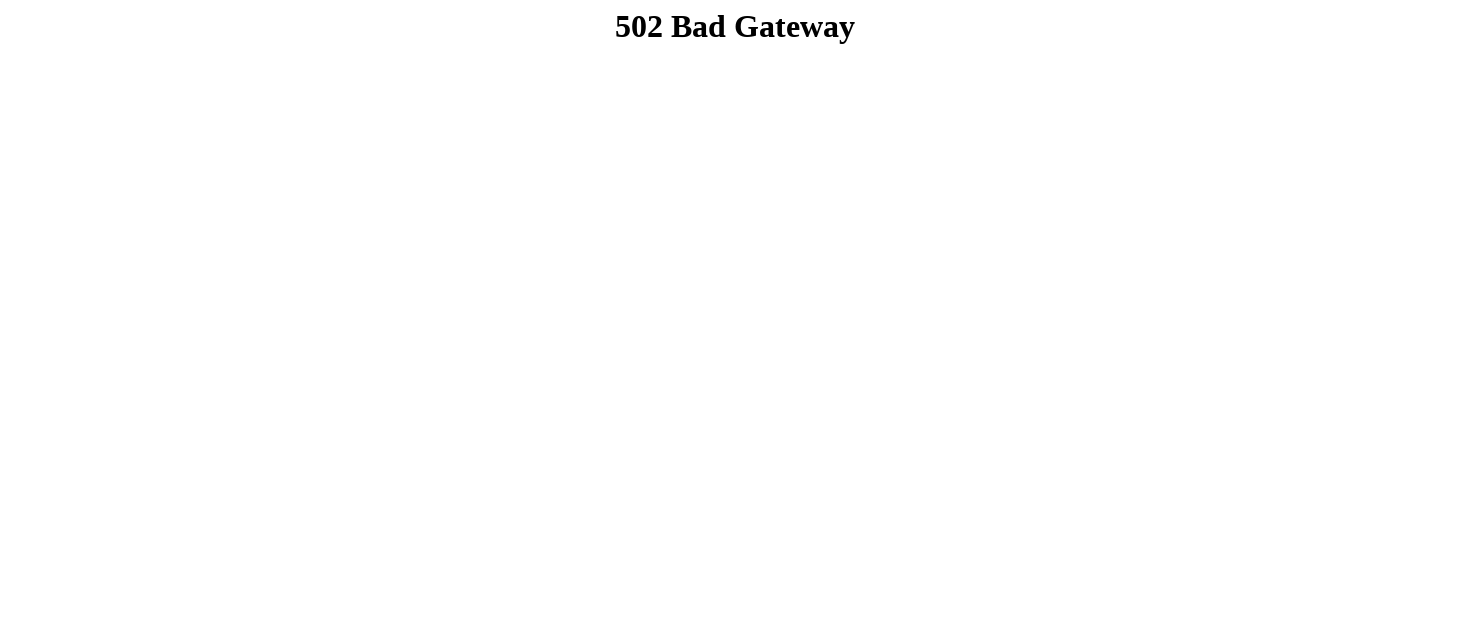

Resized viewport to 1420x580 (shrinking animation)
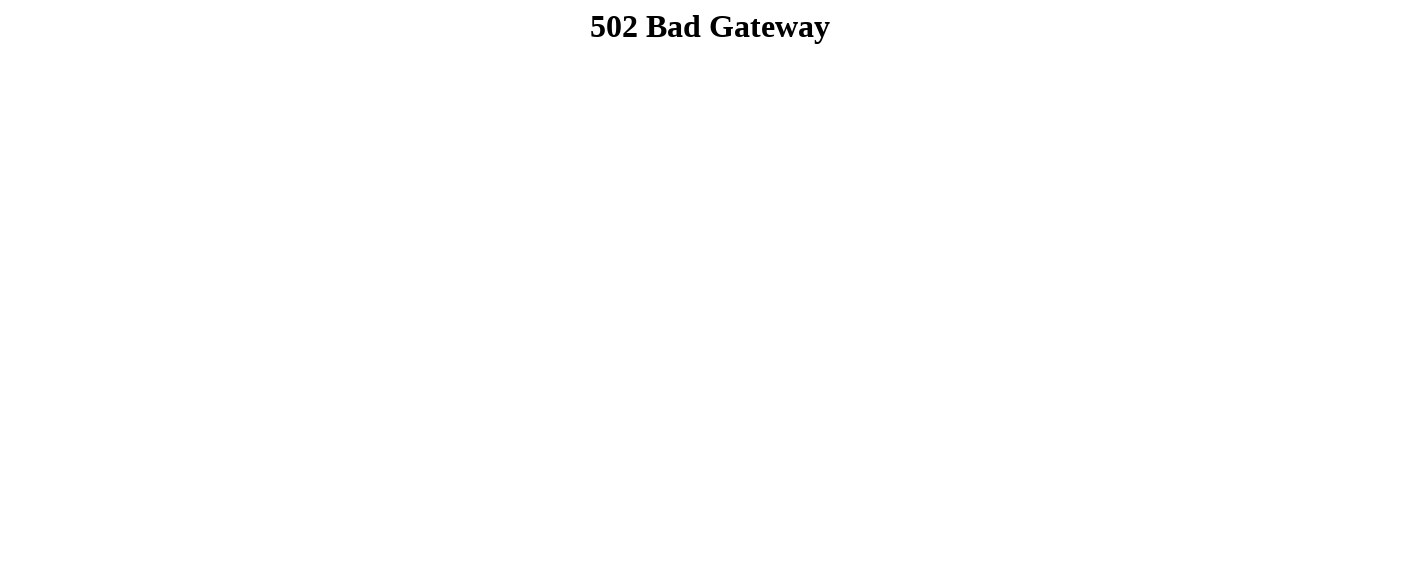

Resized viewport to 1370x530 (shrinking animation)
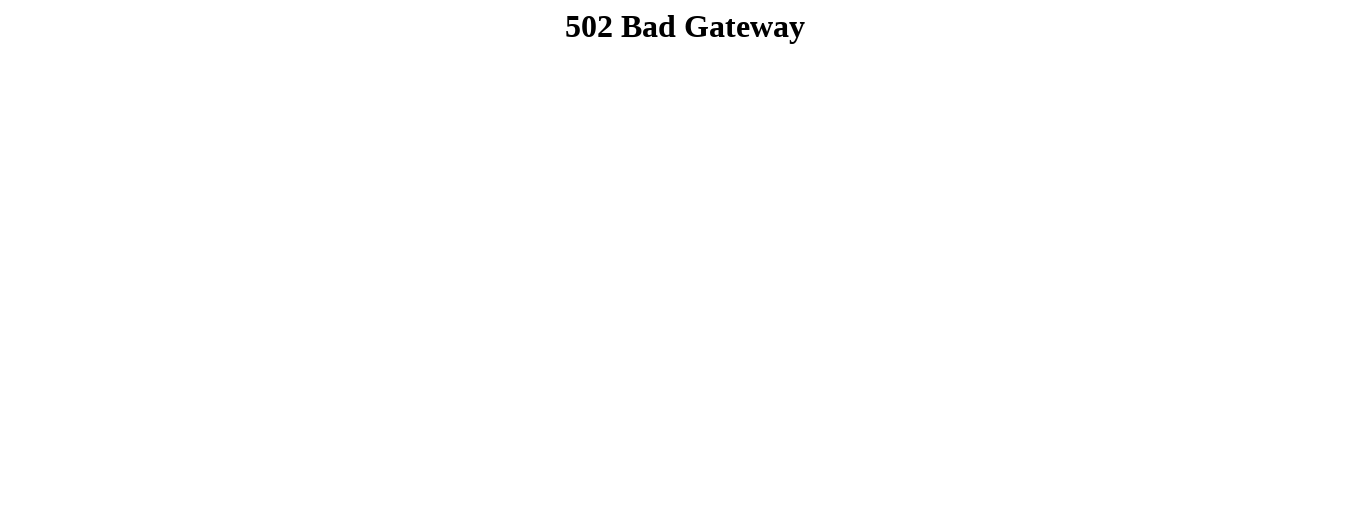

Resized viewport to 1320x480 (shrinking animation)
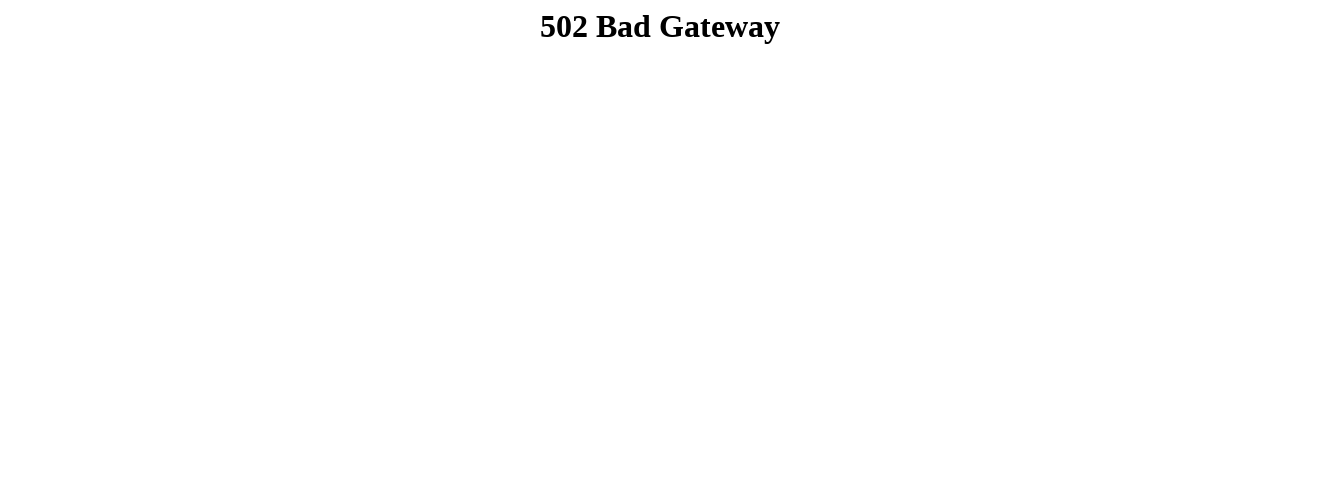

Resized viewport to 1270x430 (shrinking animation)
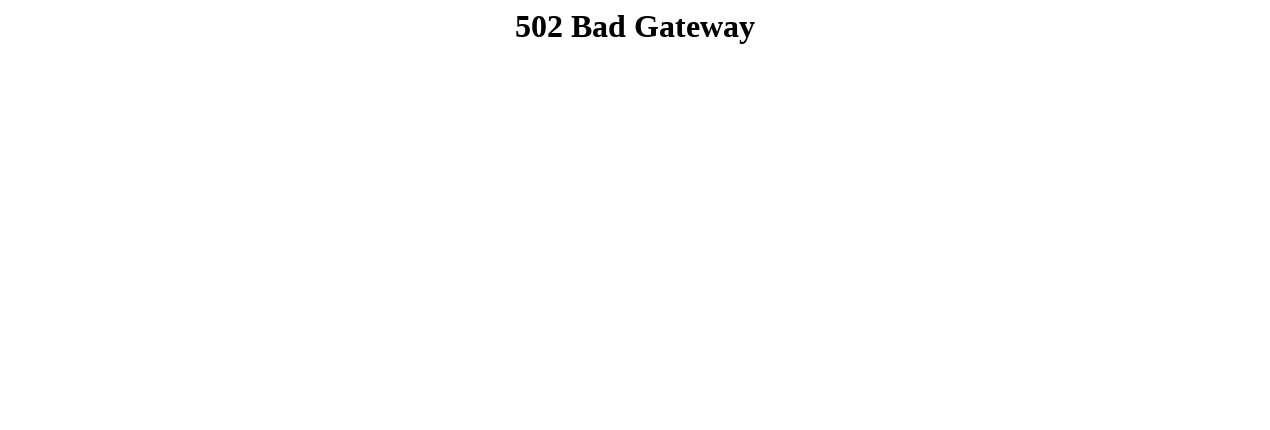

Resized viewport to 1220x380 (shrinking animation)
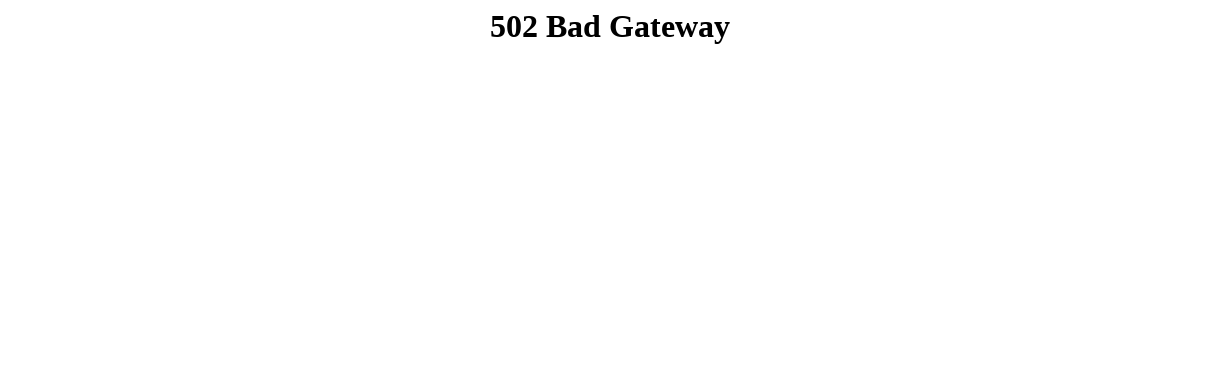

Resized viewport to 1170x330 (shrinking animation)
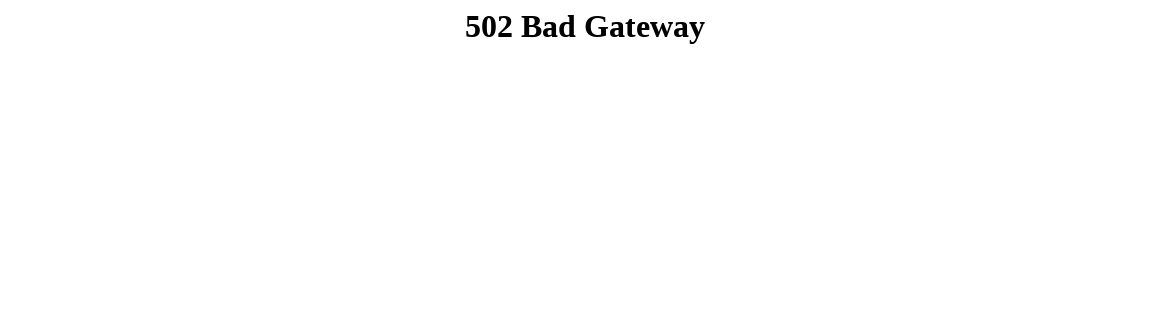

Resized viewport to 1120x280 (shrinking animation)
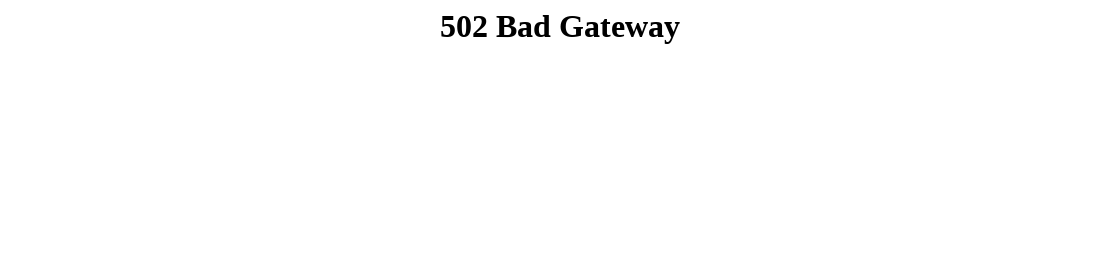

Resized viewport to 1070x230 (shrinking animation)
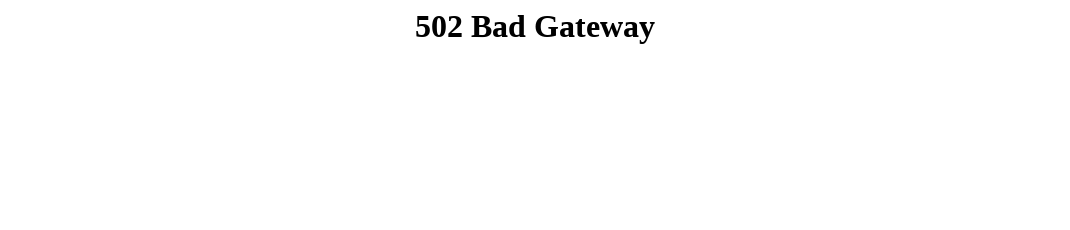

Resized viewport to 1020x180 (shrinking animation)
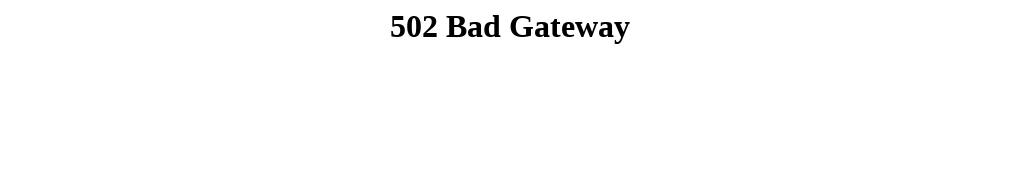

Resized viewport to 970x180 (shrinking animation)
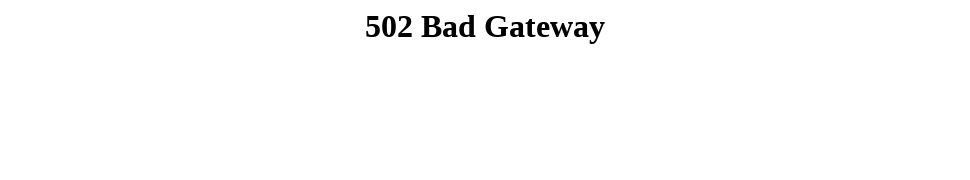

Resized viewport to 920x180 (shrinking animation)
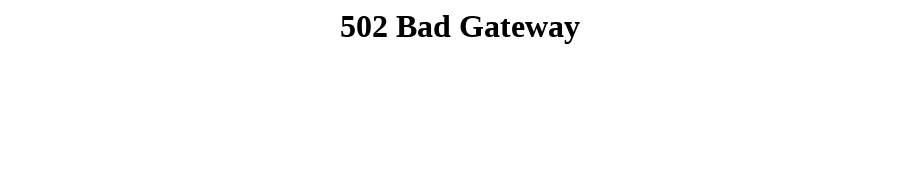

Resized viewport to 870x180 (shrinking animation)
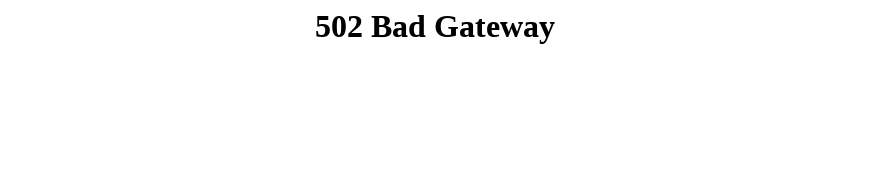

Resized viewport to 820x180 (shrinking animation)
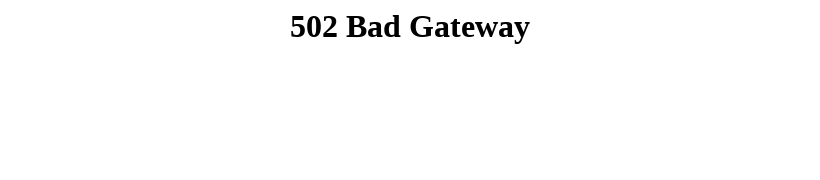

Resized viewport to 770x180 (shrinking animation)
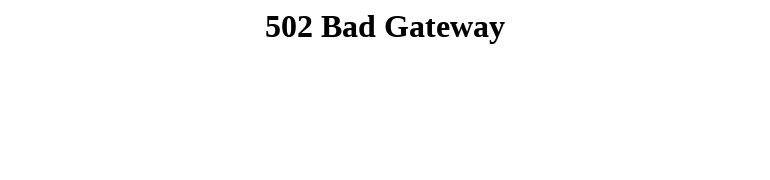

Resized viewport to 720x180 (shrinking animation)
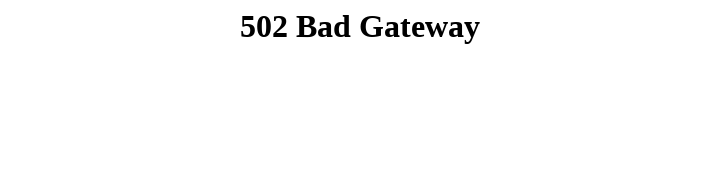

Resized viewport to 670x180 (shrinking animation)
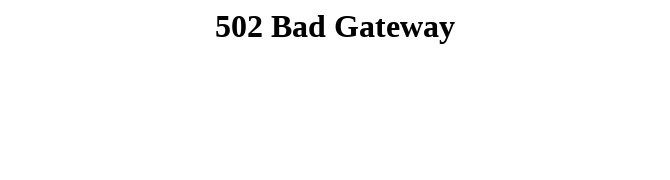

Resized viewport to 620x180 (shrinking animation)
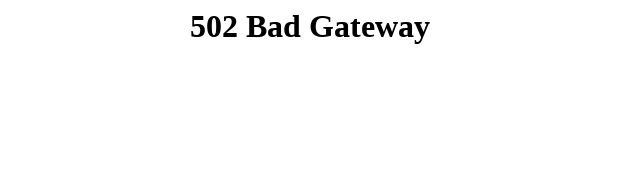

Resized viewport to 570x180 (shrinking animation)
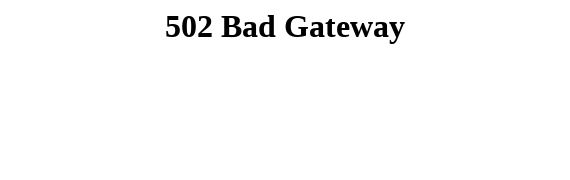

Resized viewport to 520x180 (shrinking animation)
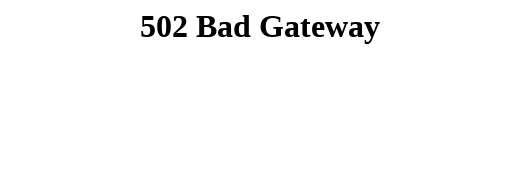

Resized viewport to 470x180 (shrinking animation)
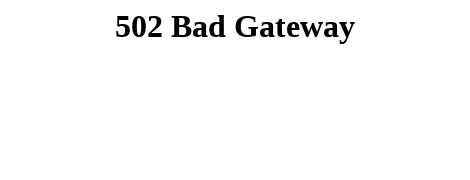

Resized viewport to 420x180 (shrinking animation)
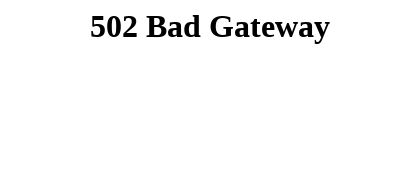

Resized viewport to 370x180 (shrinking animation)
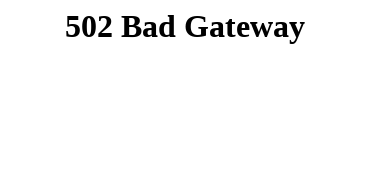

Resized viewport to 320x180 (shrinking animation)
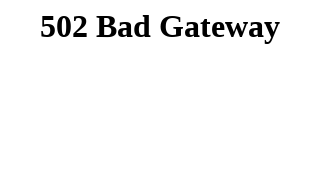

Resized viewport to 270x180 (shrinking animation)
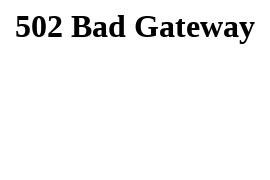

Resized viewport to 220x180 (shrinking animation)
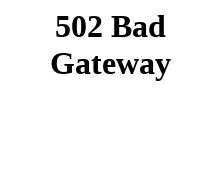

Resized viewport to 170x180 (shrinking animation)
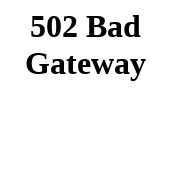

Resized viewport to 120x180 (shrinking animation)
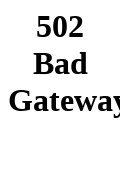

Resized viewport to 70x180 (shrinking animation)
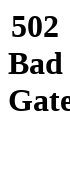

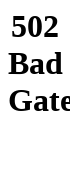